Tests various button interactions including clicking buttons, verifying navigation, checking disabled state, and retrieving button properties like position, color, and dimensions

Starting URL: https://leafground.com/button.xhtml

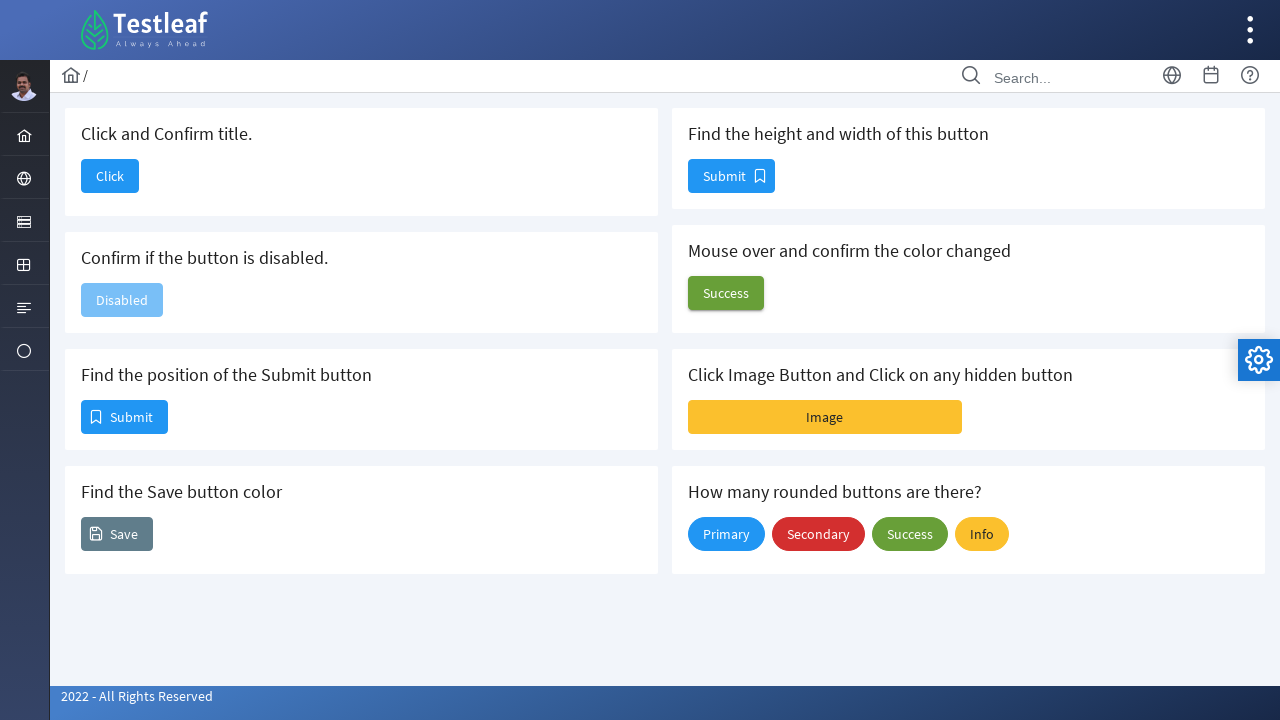

Clicked the 'Click' button at (110, 176) on xpath=//span[text()='Click']
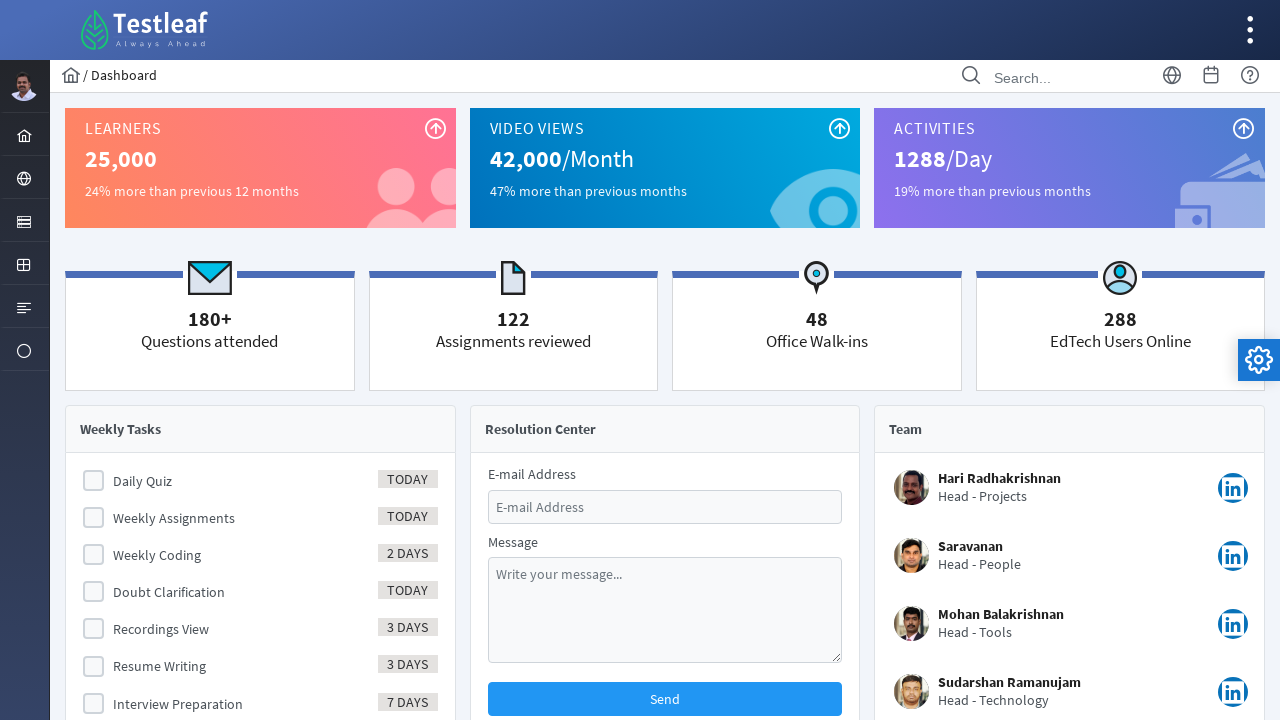

Waited for page load state after clicking button
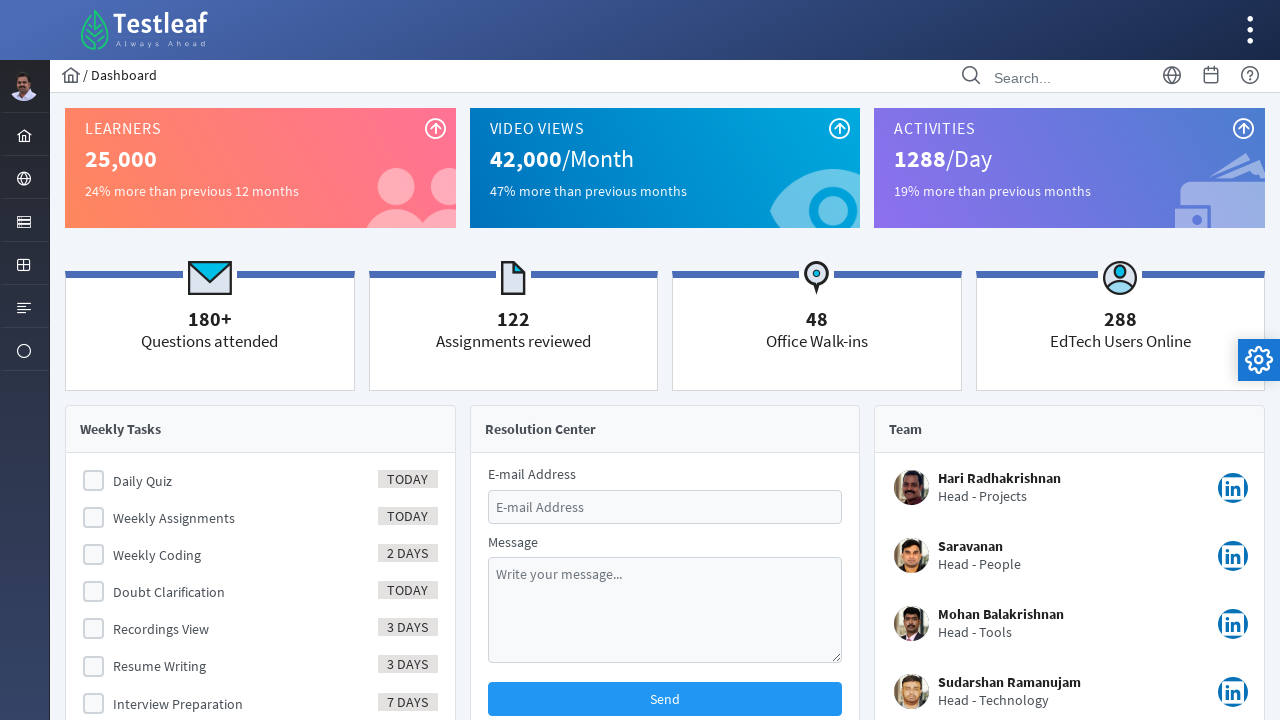

Verified page title is 'Dashboard'
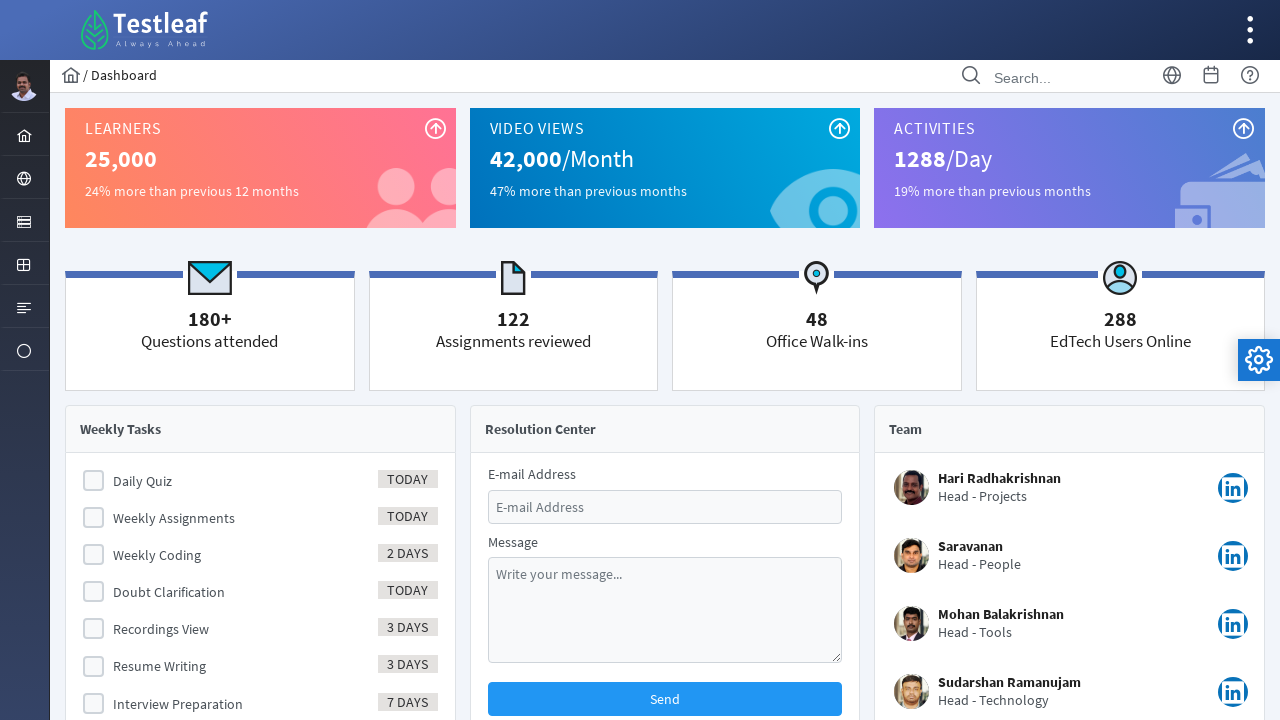

Navigated back to button page
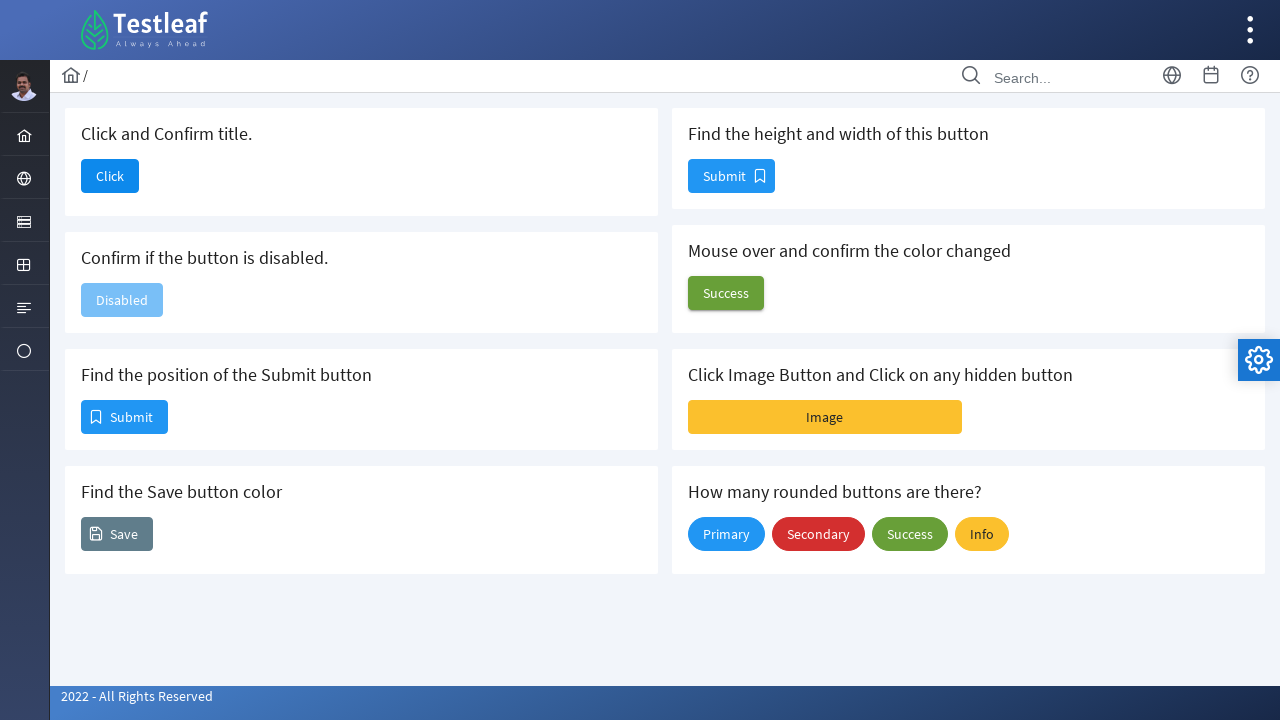

Checked if 'Disabled' button is disabled: True
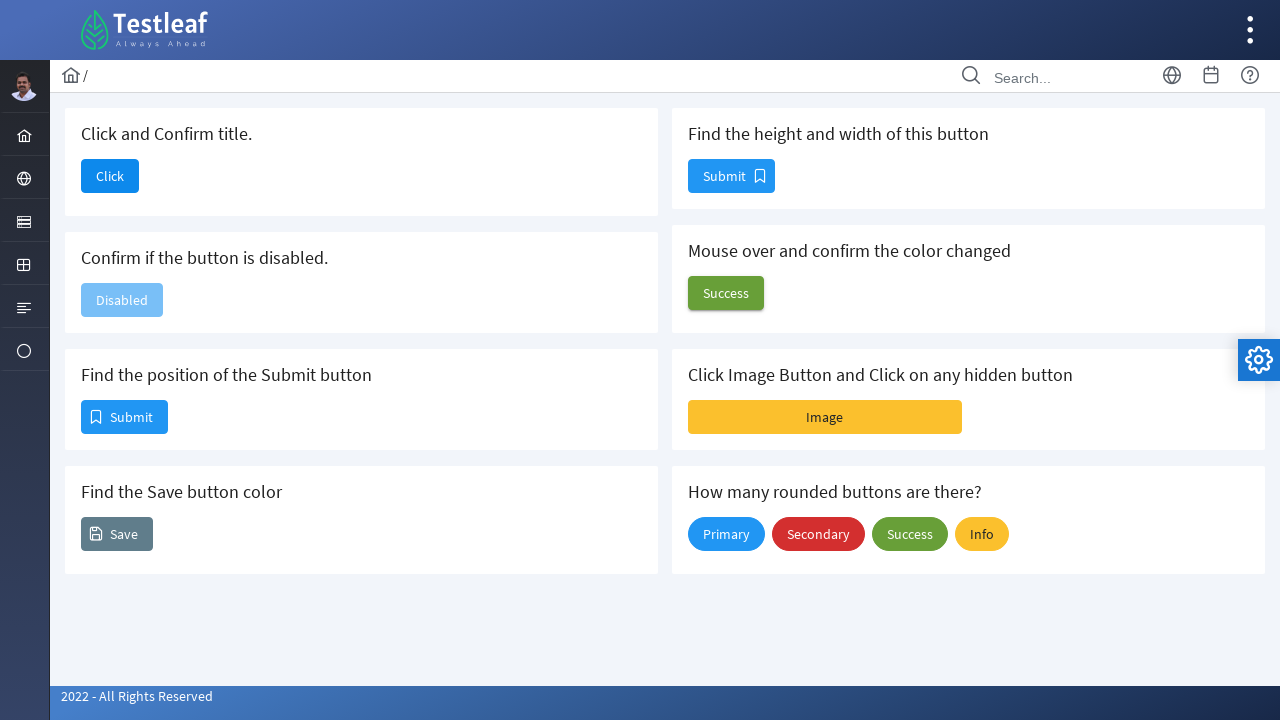

Retrieved bounding box of first Submit button
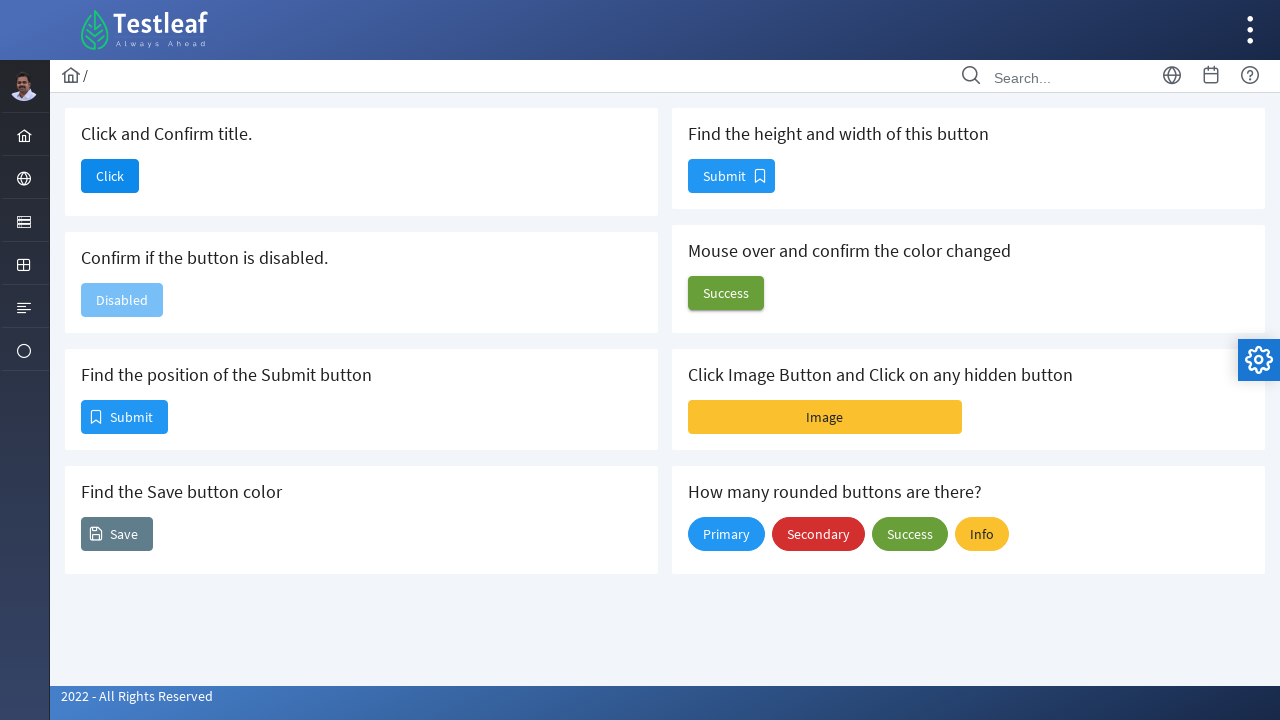

Retrieved background color of Save button: rgba(0, 0, 0, 0)
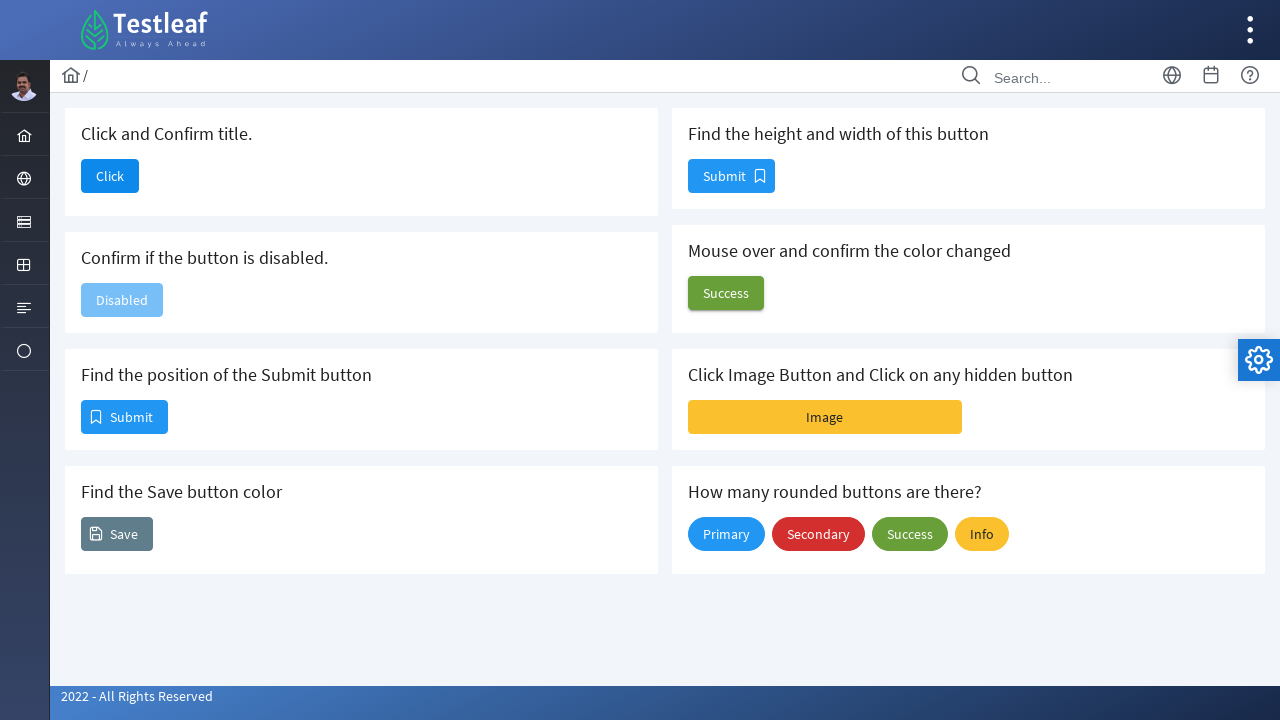

Retrieved bounding box of second Submit button
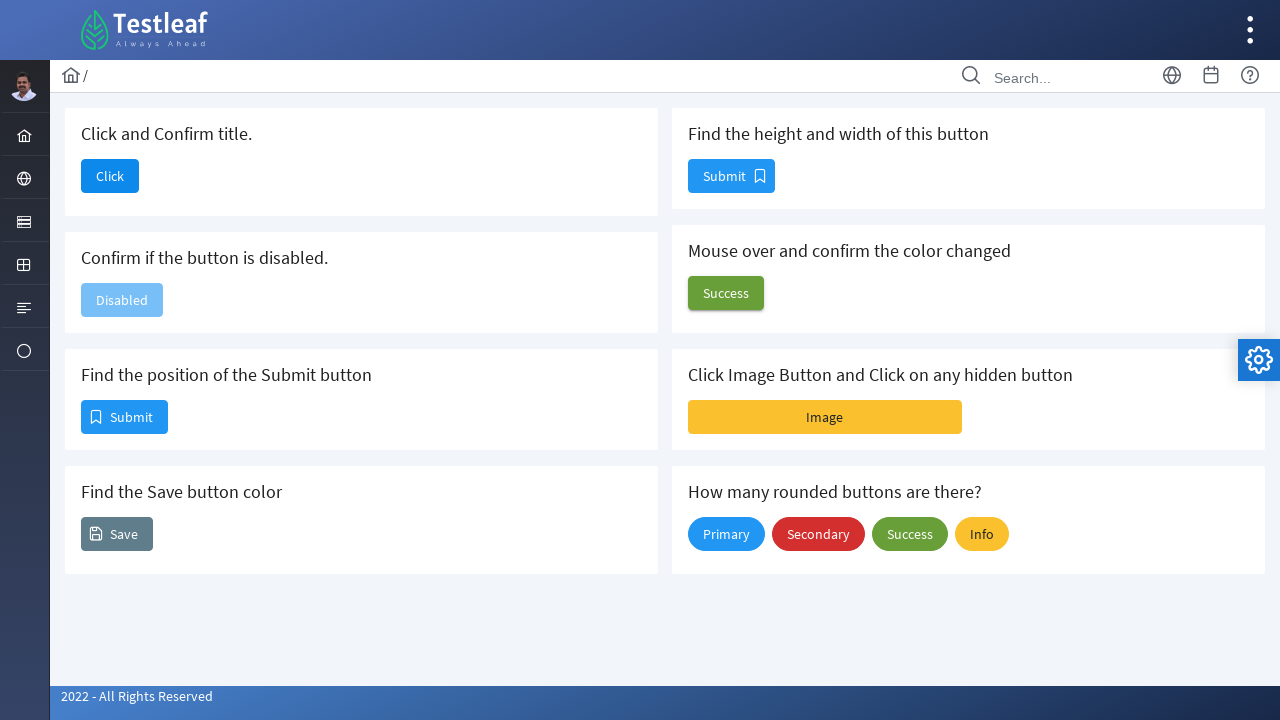

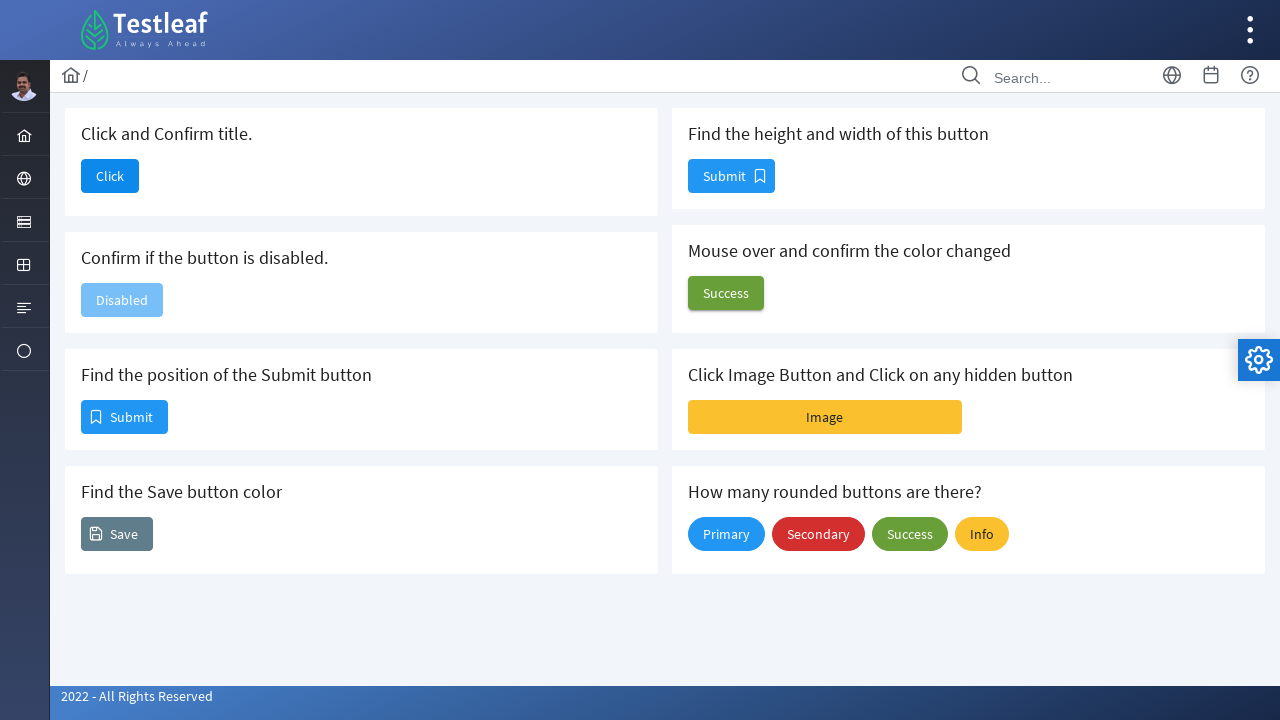